Navigates to the Checkboxes page and verifies there are two checkbox elements present

Starting URL: https://the-internet.herokuapp.com/

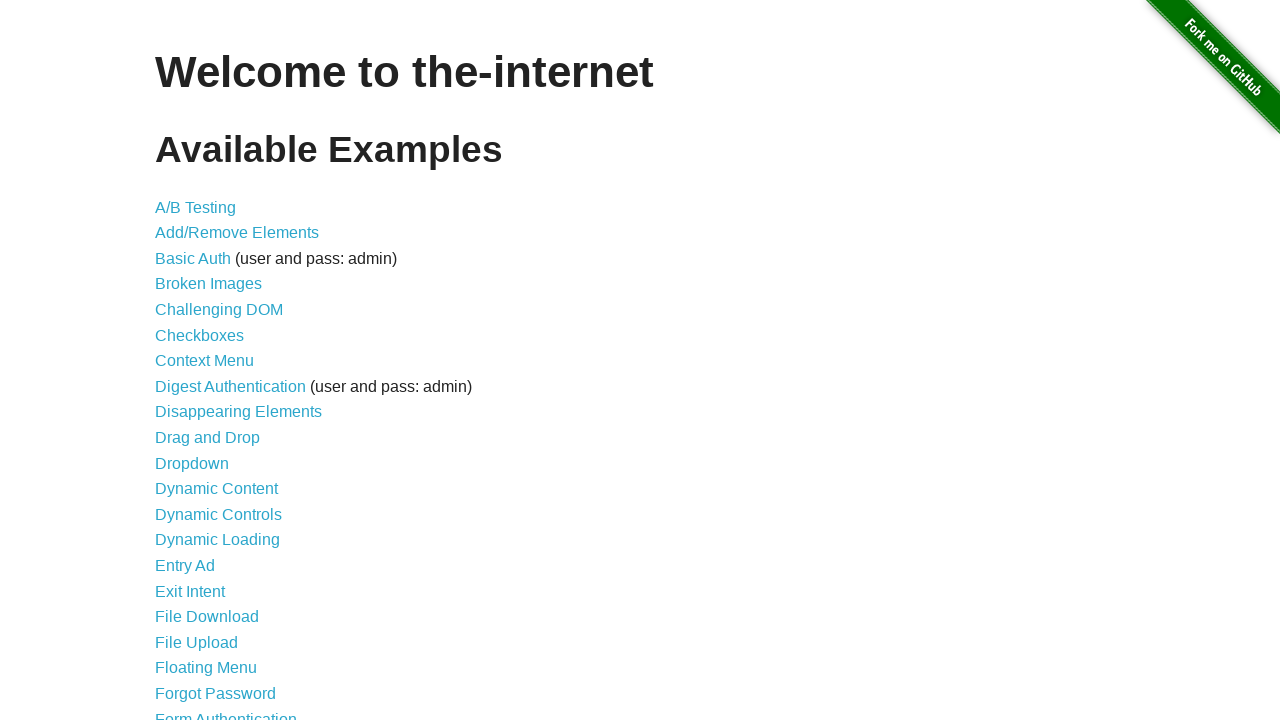

Navigated to the-internet.herokuapp.com home page
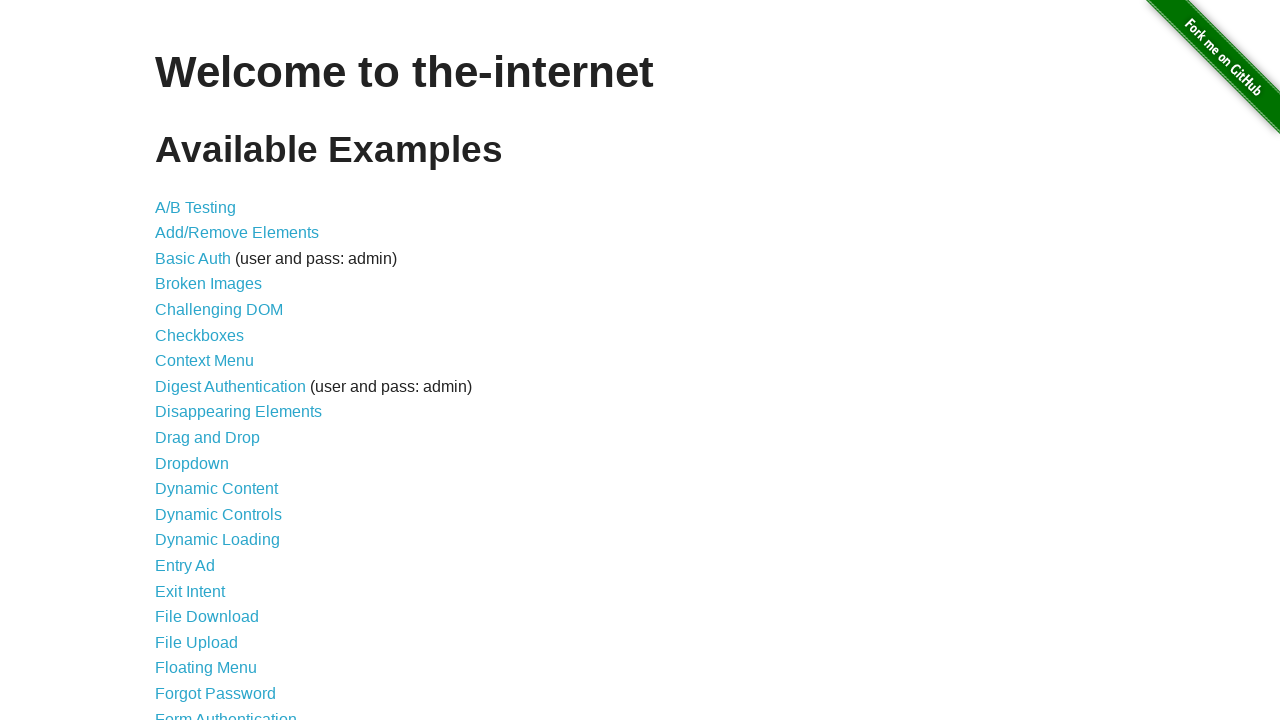

Clicked on Checkboxes link at (200, 335) on a[href='/checkboxes']
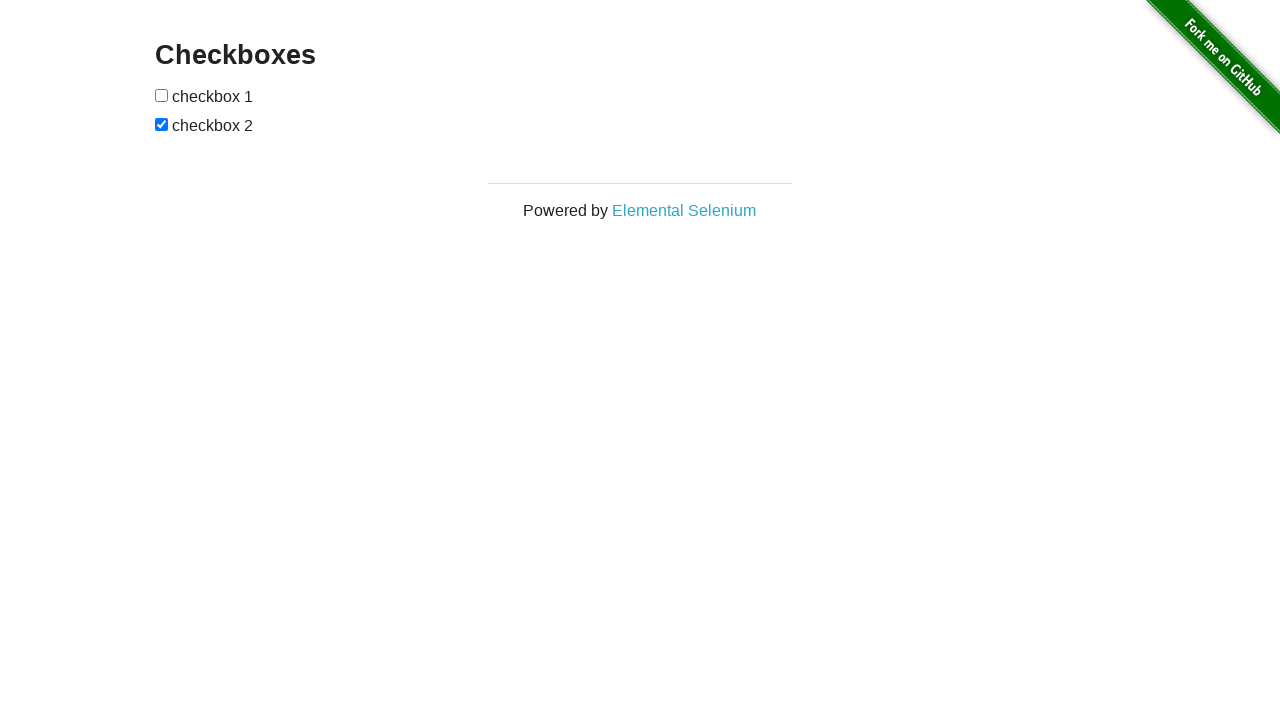

Verified page heading is 'Checkboxes'
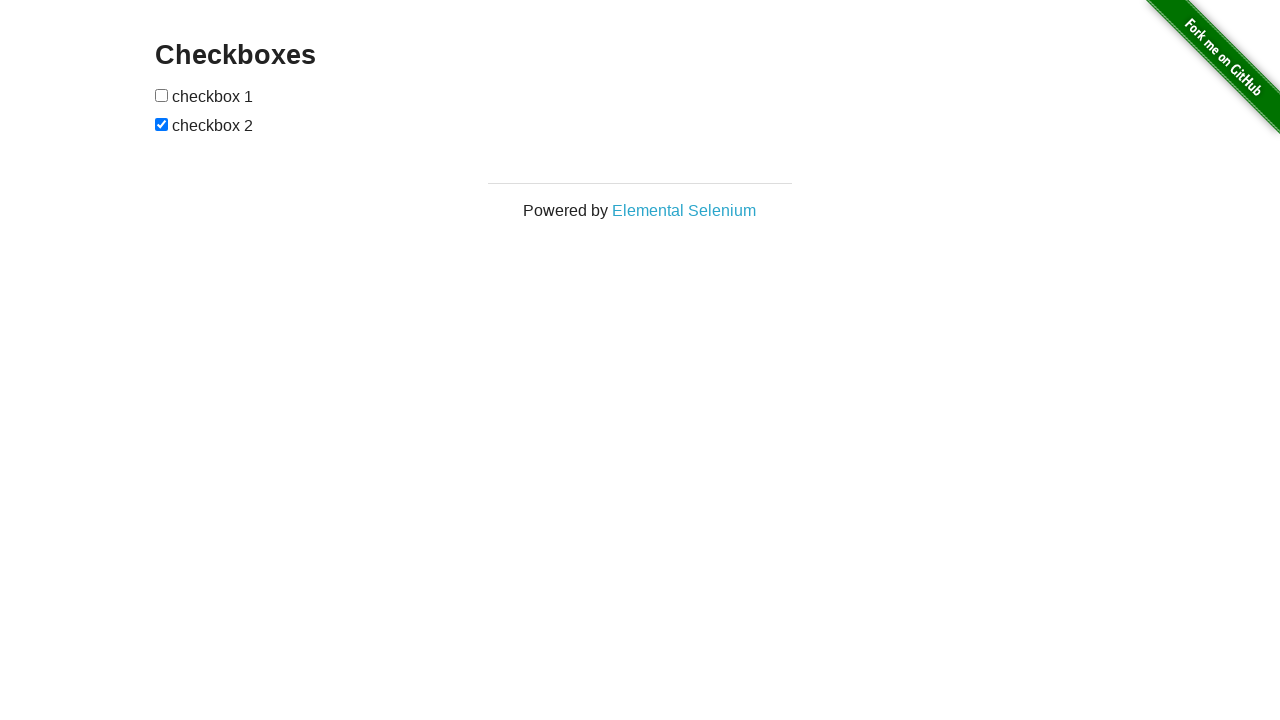

Verified there are 2 checkbox elements present on the page
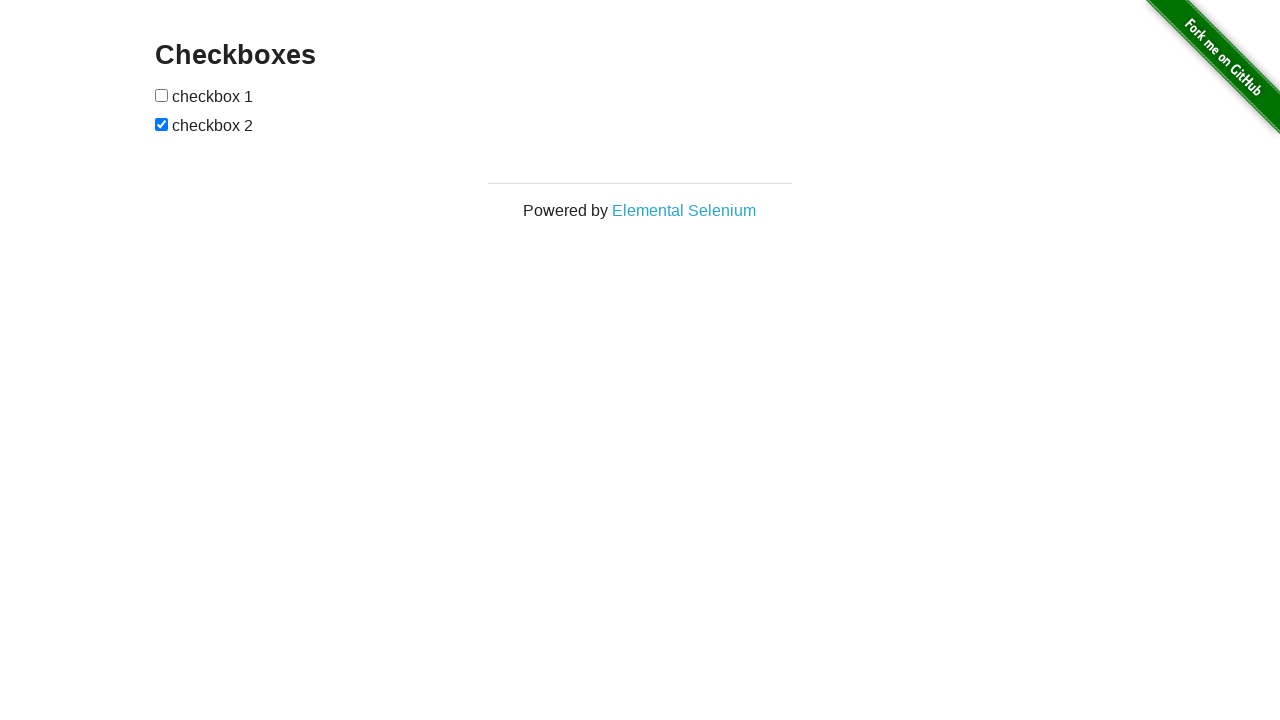

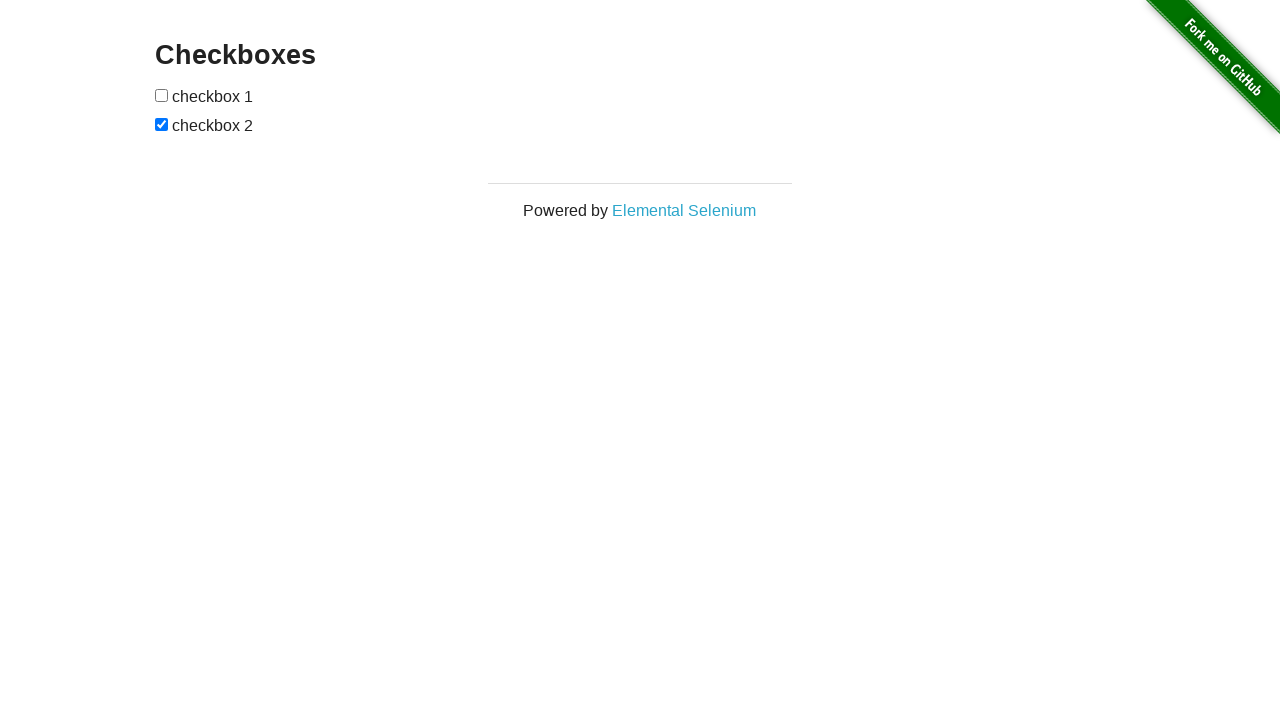